Tests the HKEX equities page by waiting for the stock table to load and repeatedly clicking the "Load More" button to load all available stock data.

Starting URL: https://www.hkex.com.hk/Market-Data/Securities-Prices/Equities?sc_lang=en

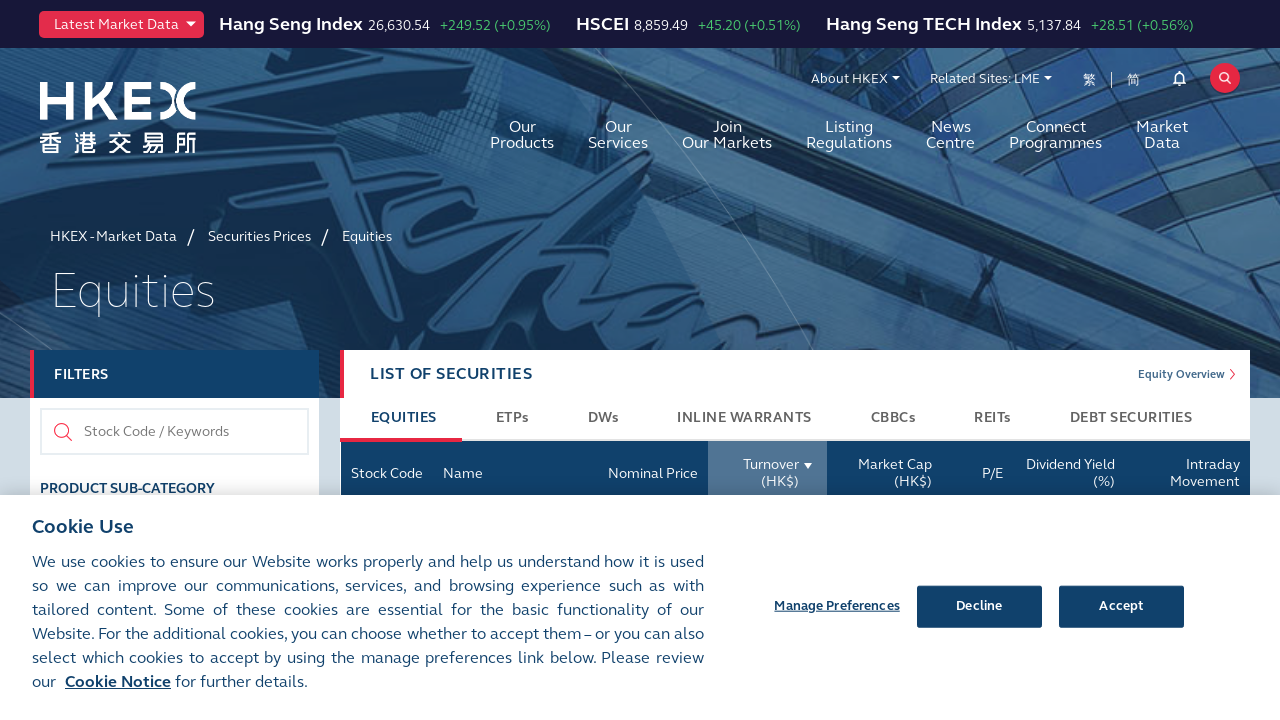

Waited for equities table to be visible
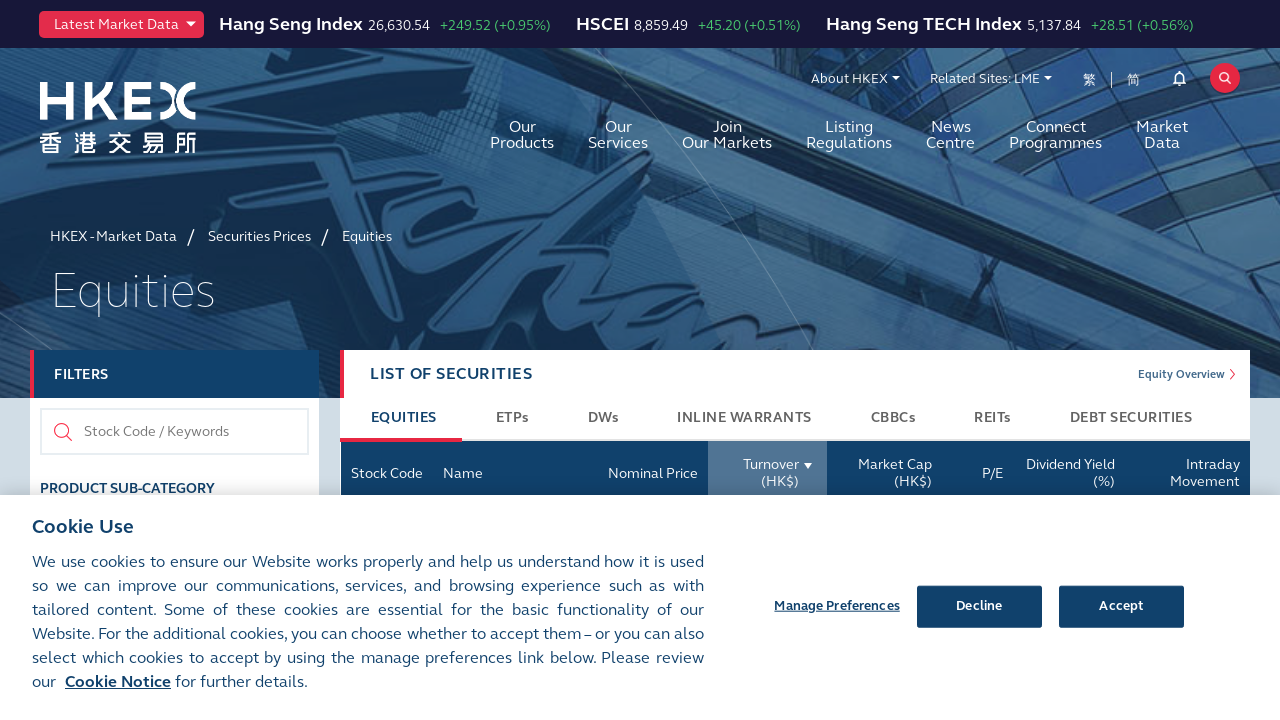

Waited for data rows to appear in equities table
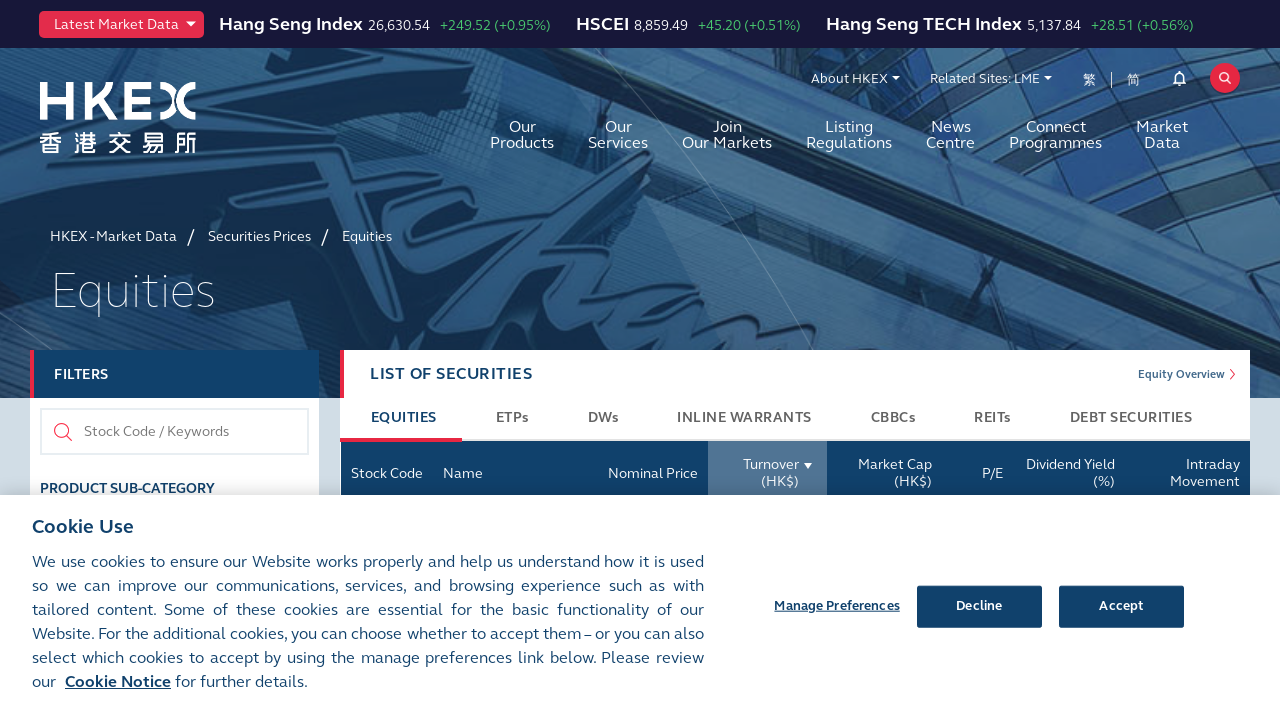

Clicked Load More button (click #1) at (795, 361) on .loadmore .load
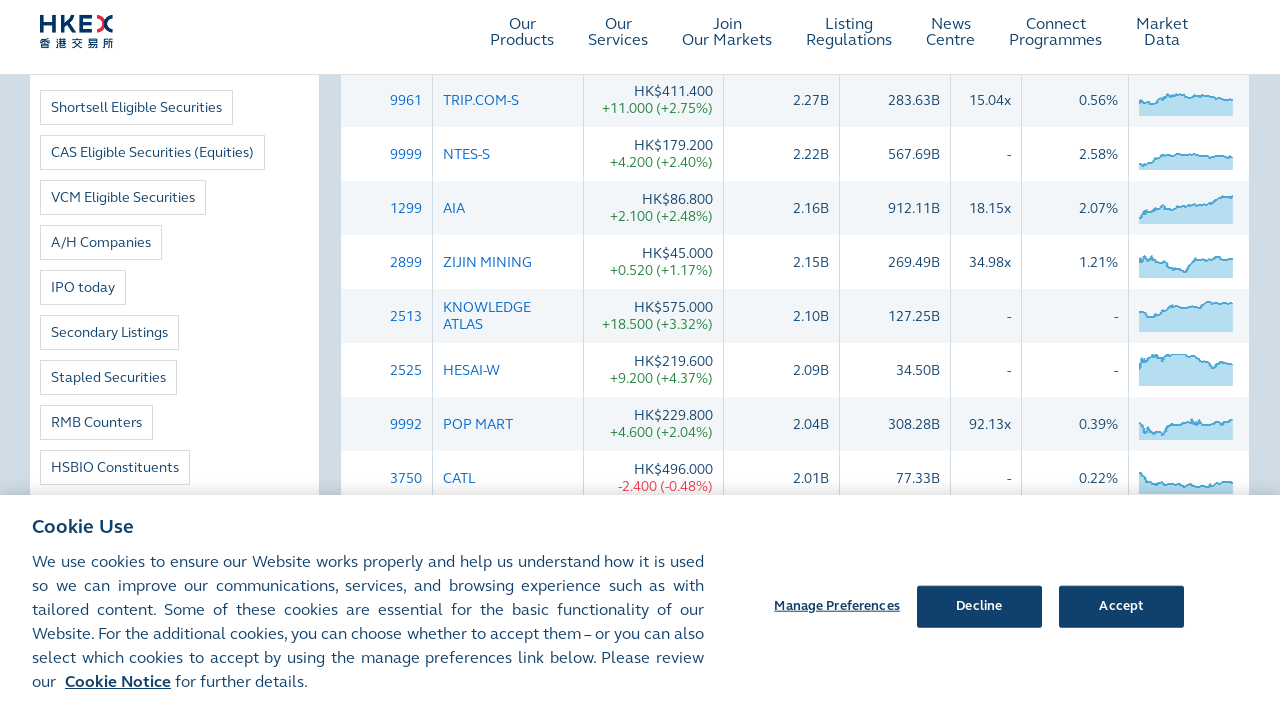

Waited 200ms for content to load
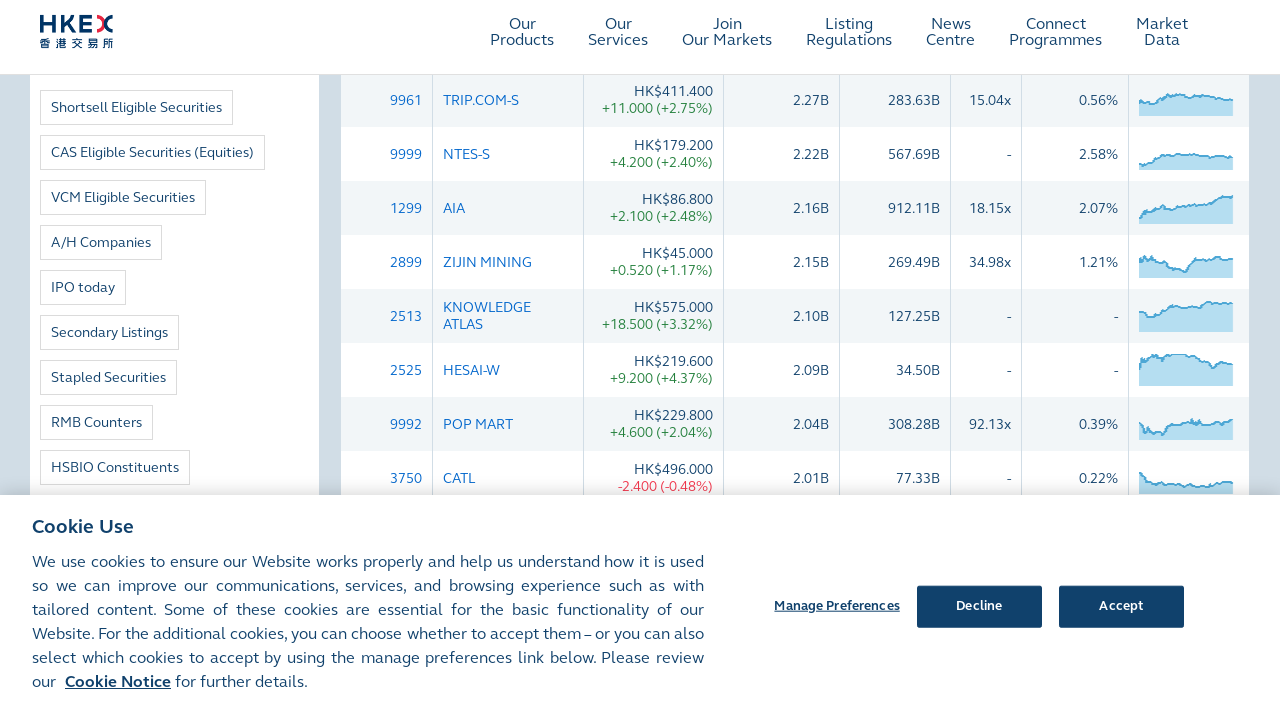

Clicked Load More button (click #2) at (795, 361) on .loadmore .load
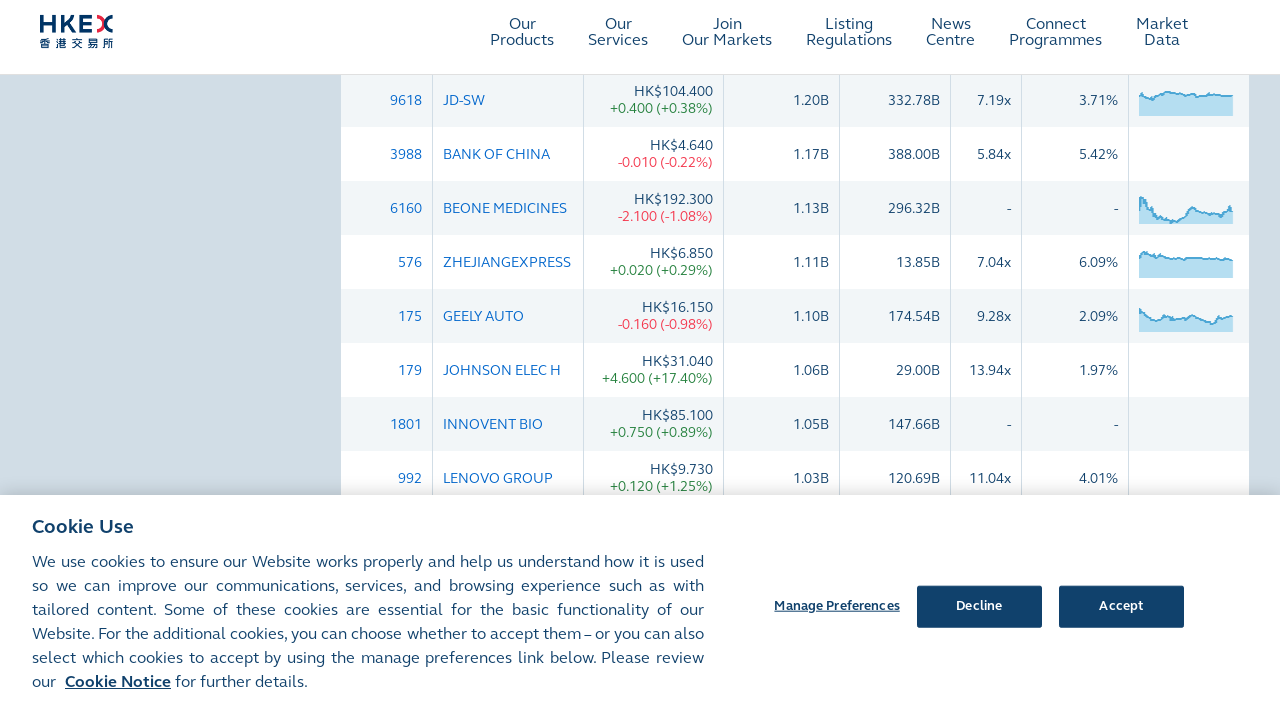

Waited 200ms for content to load
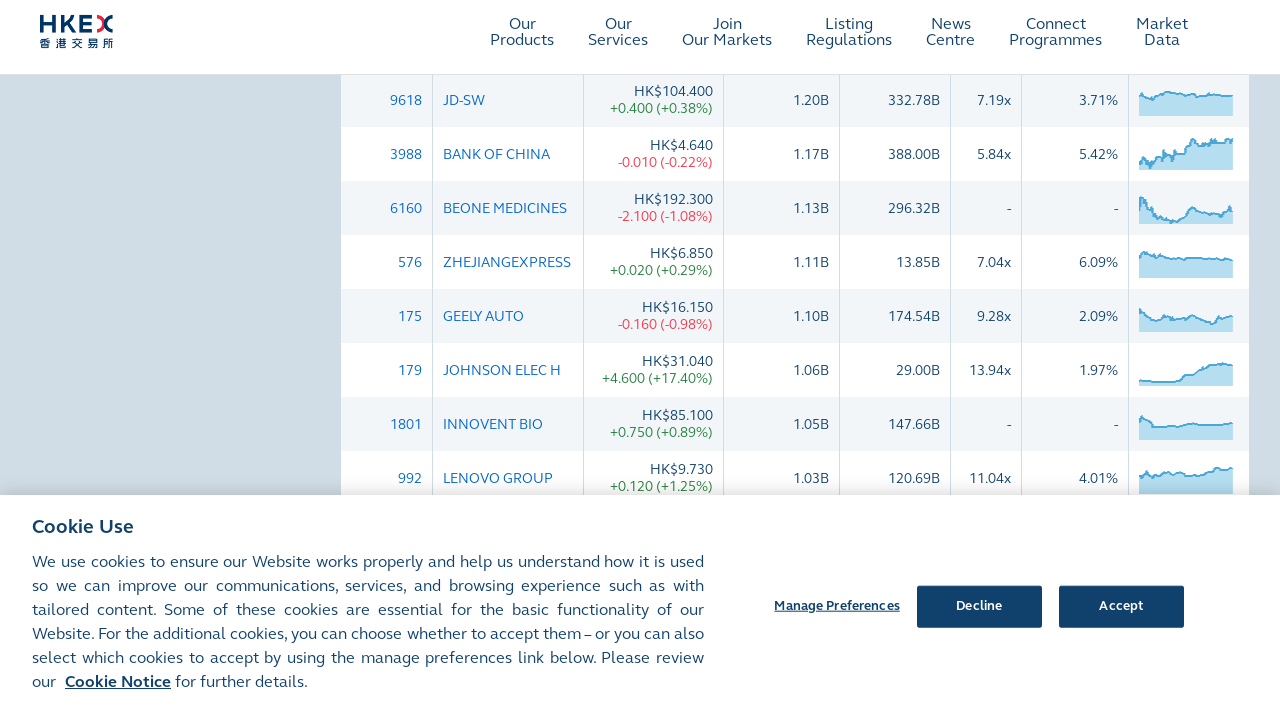

Clicked Load More button (click #3) at (795, 361) on .loadmore .load
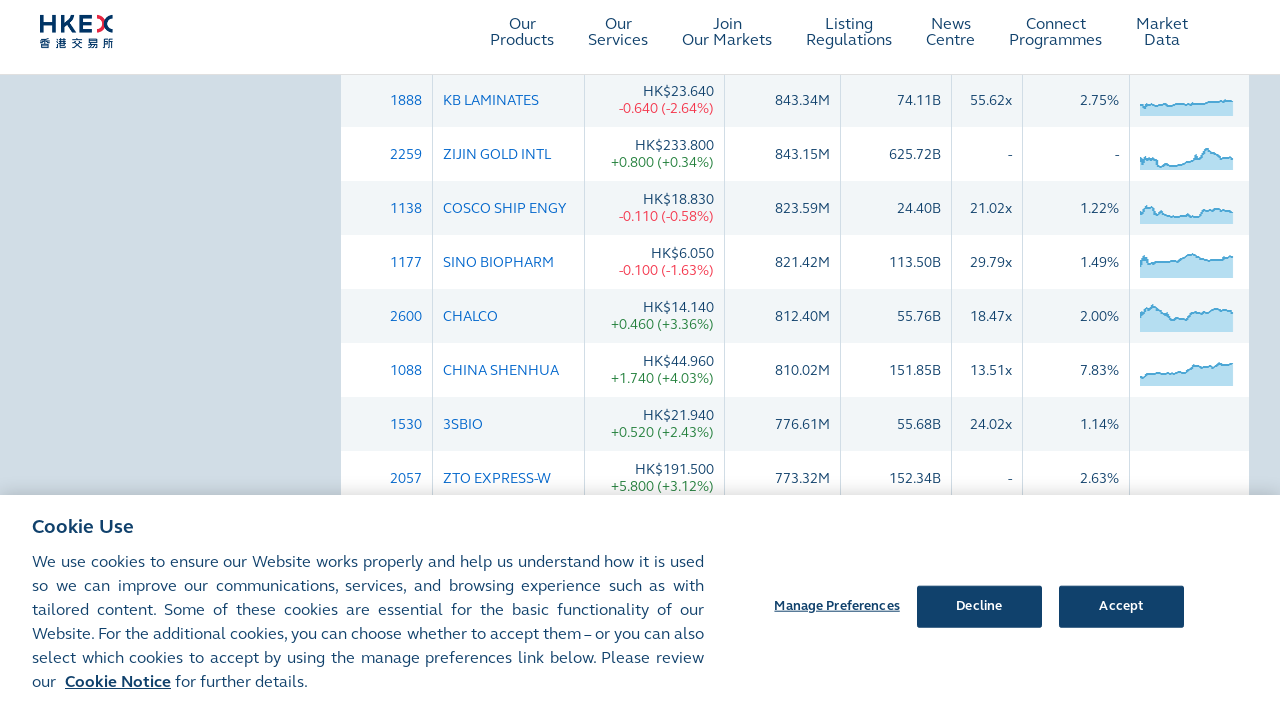

Waited 200ms for content to load
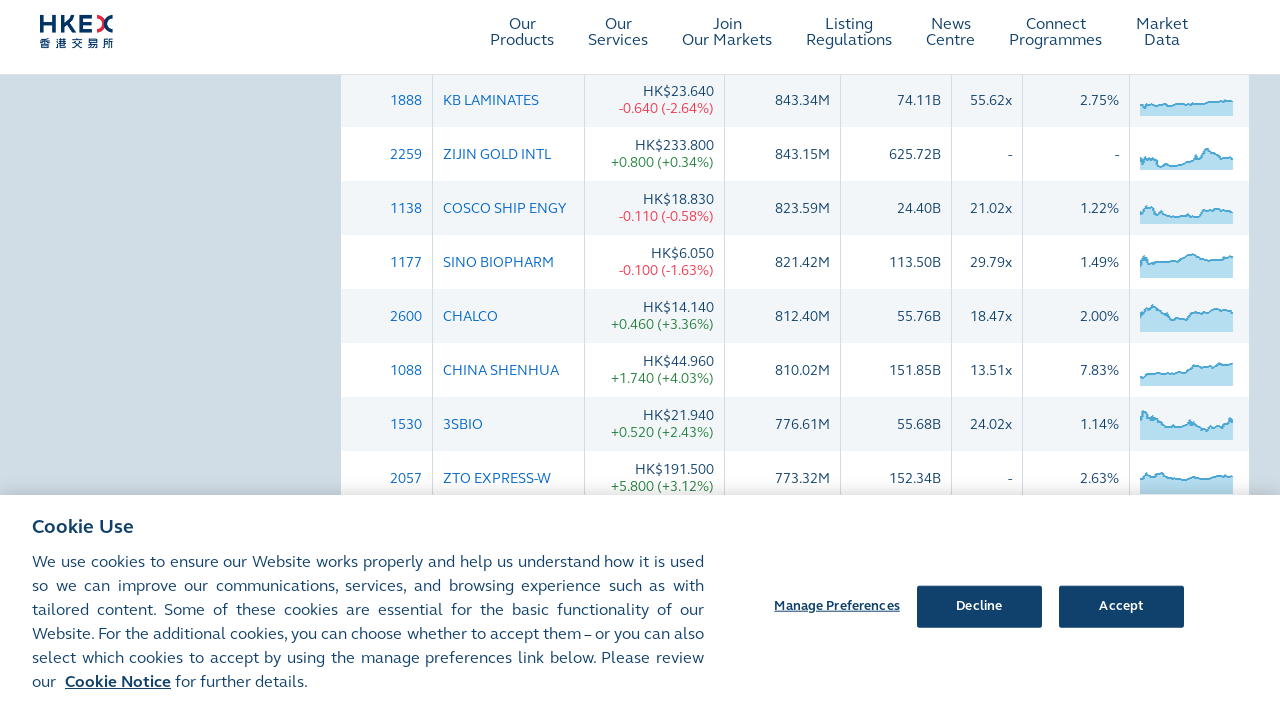

Clicked Load More button (click #4) at (795, 361) on .loadmore .load
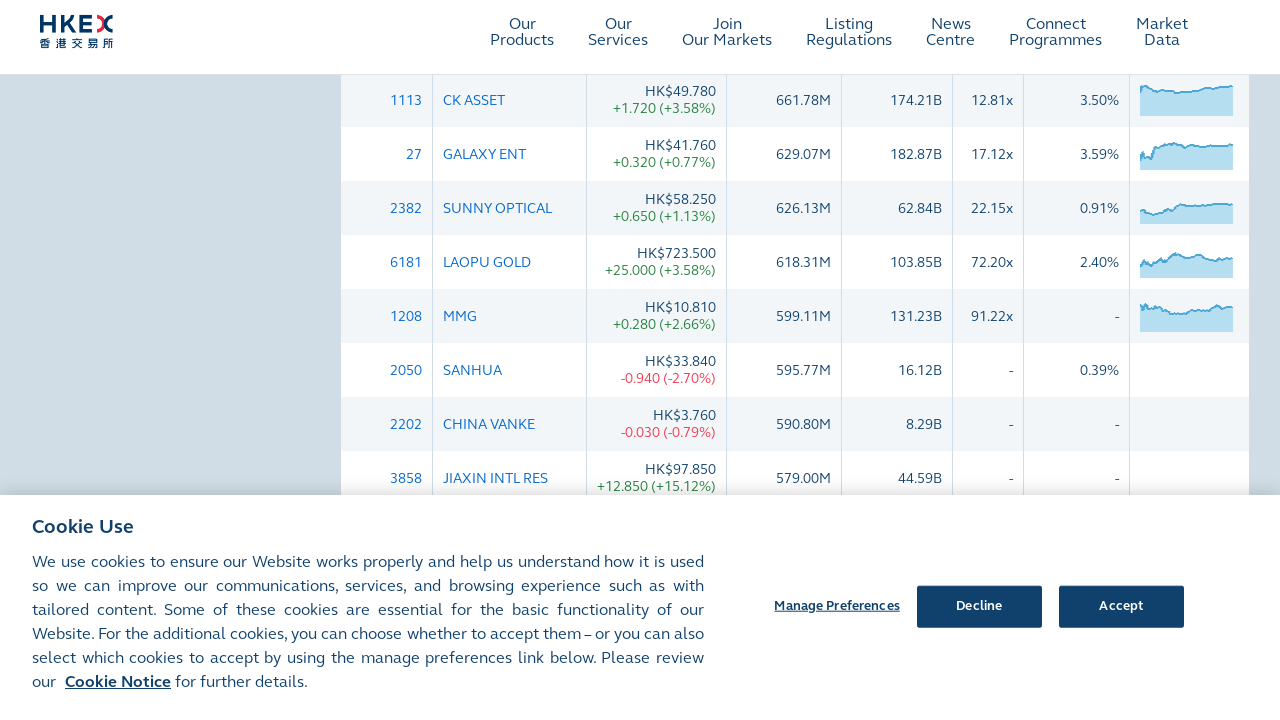

Waited 200ms for content to load
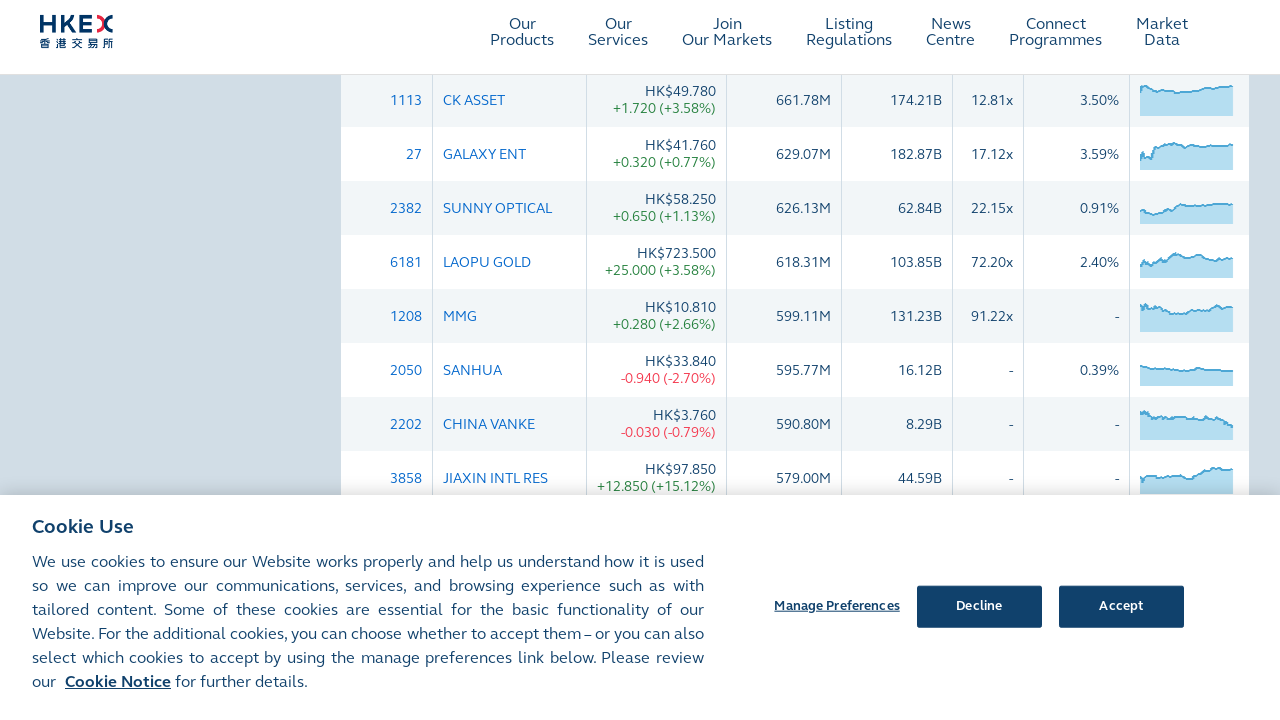

Clicked Load More button (click #5) at (795, 361) on .loadmore .load
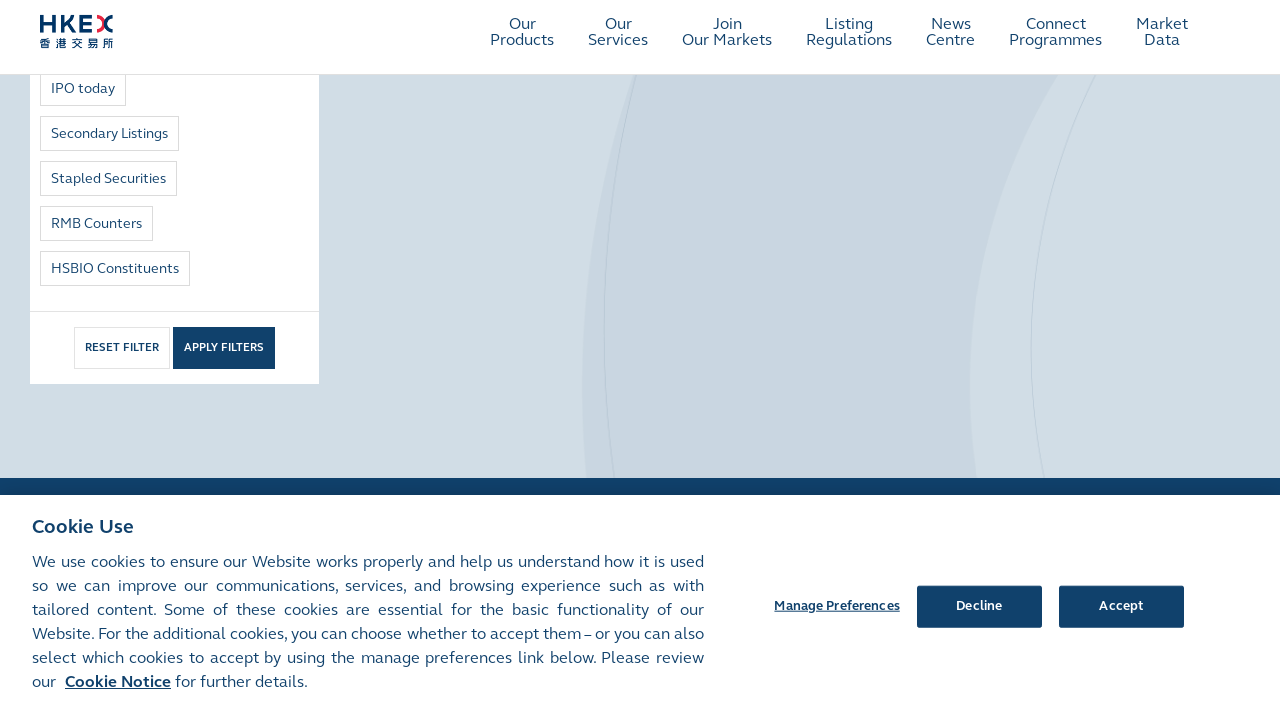

Waited 200ms for content to load
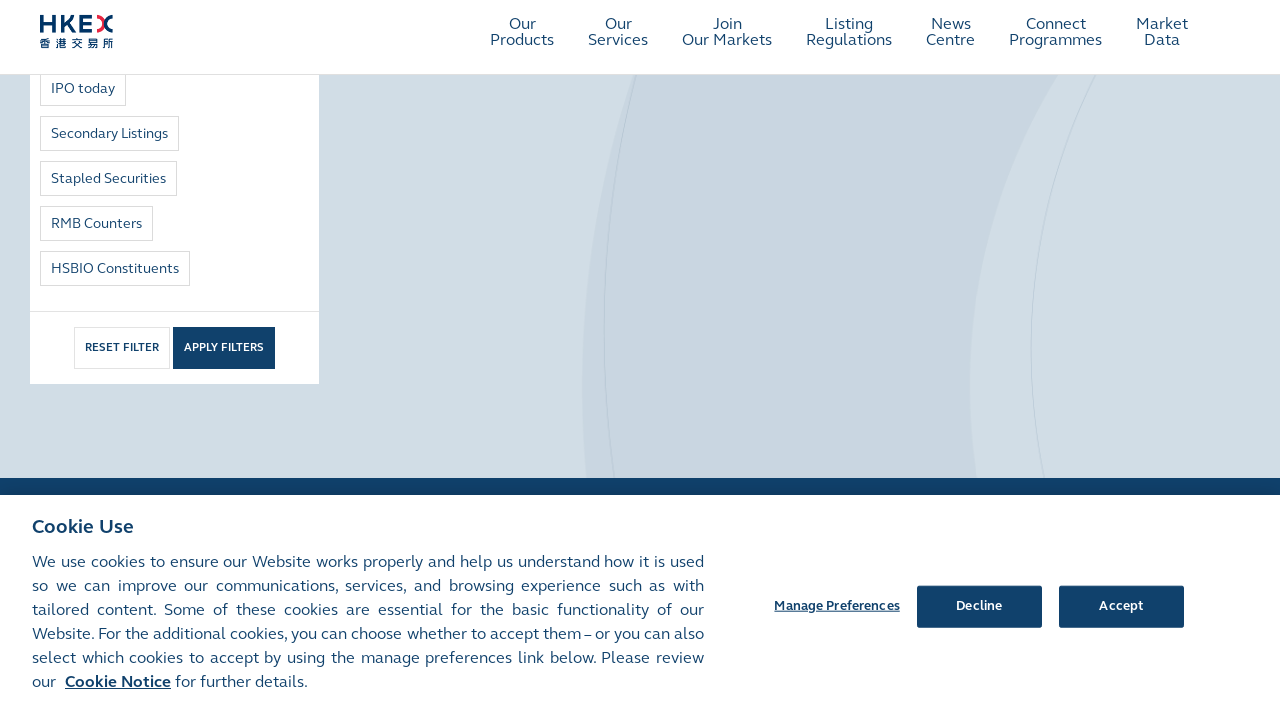

Load More button no longer visible, breaking loop
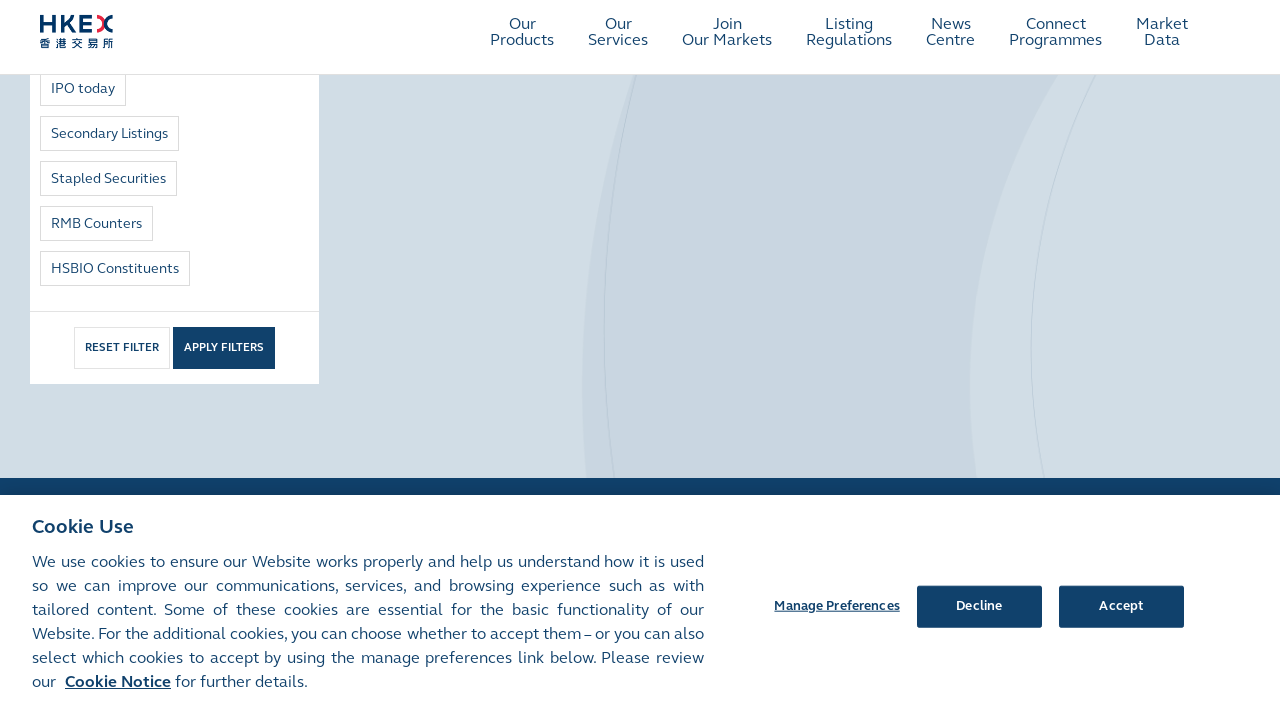

Verified that stock data rows are present in final table
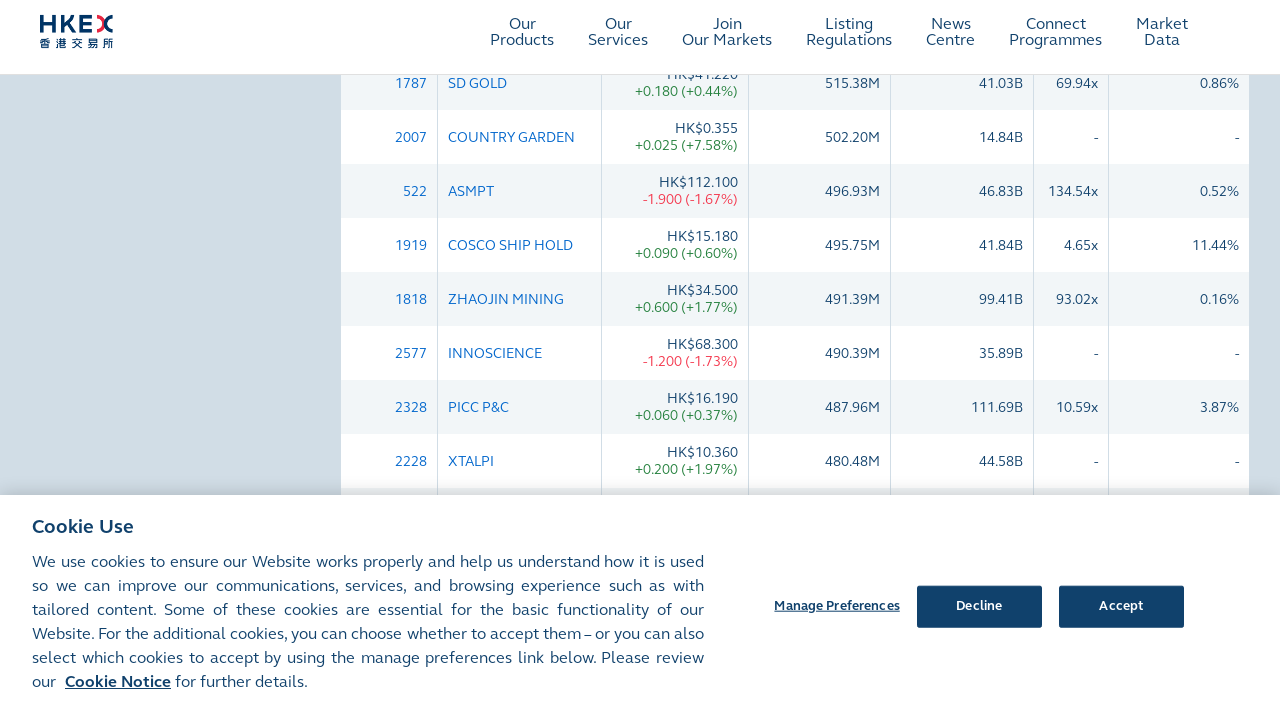

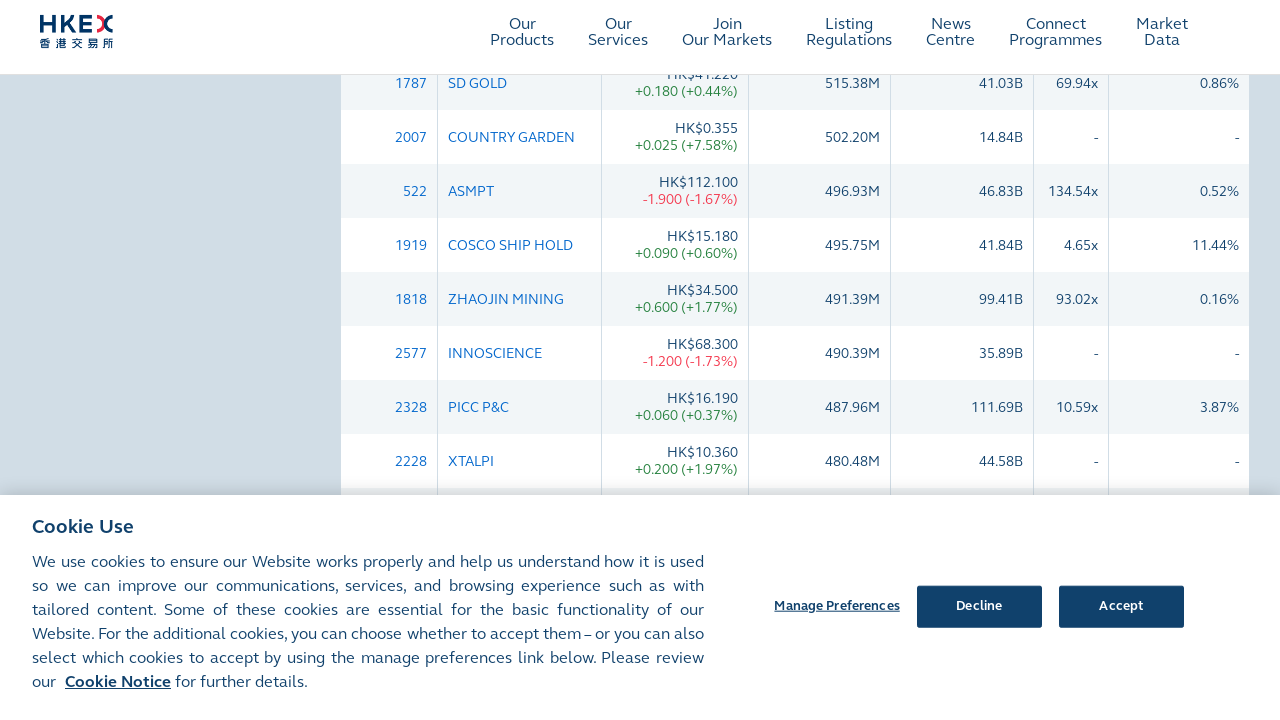